Tests the selectable widget functionality on DemoQA by clicking list items in the list view, switching to grid view and selecting all grid items, then switching back to list view and deselecting items.

Starting URL: https://demoqa.com/selectable

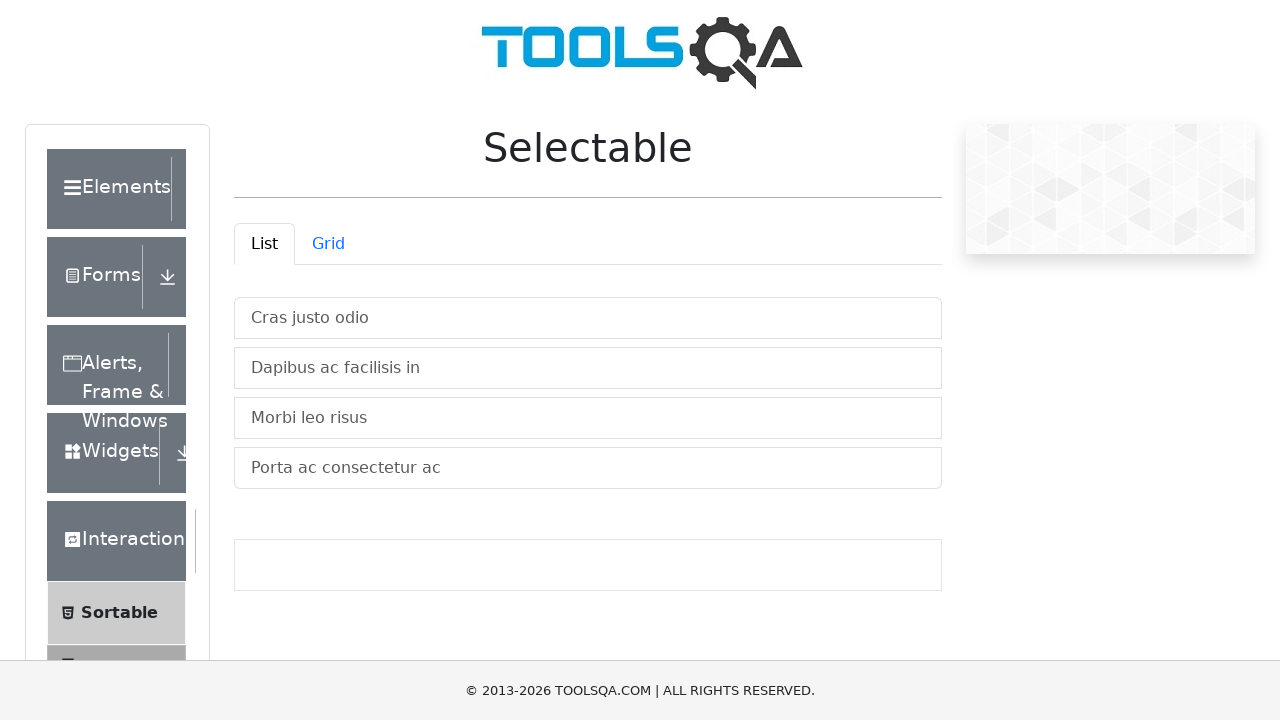

Scrolled down 250px to reveal selectable elements
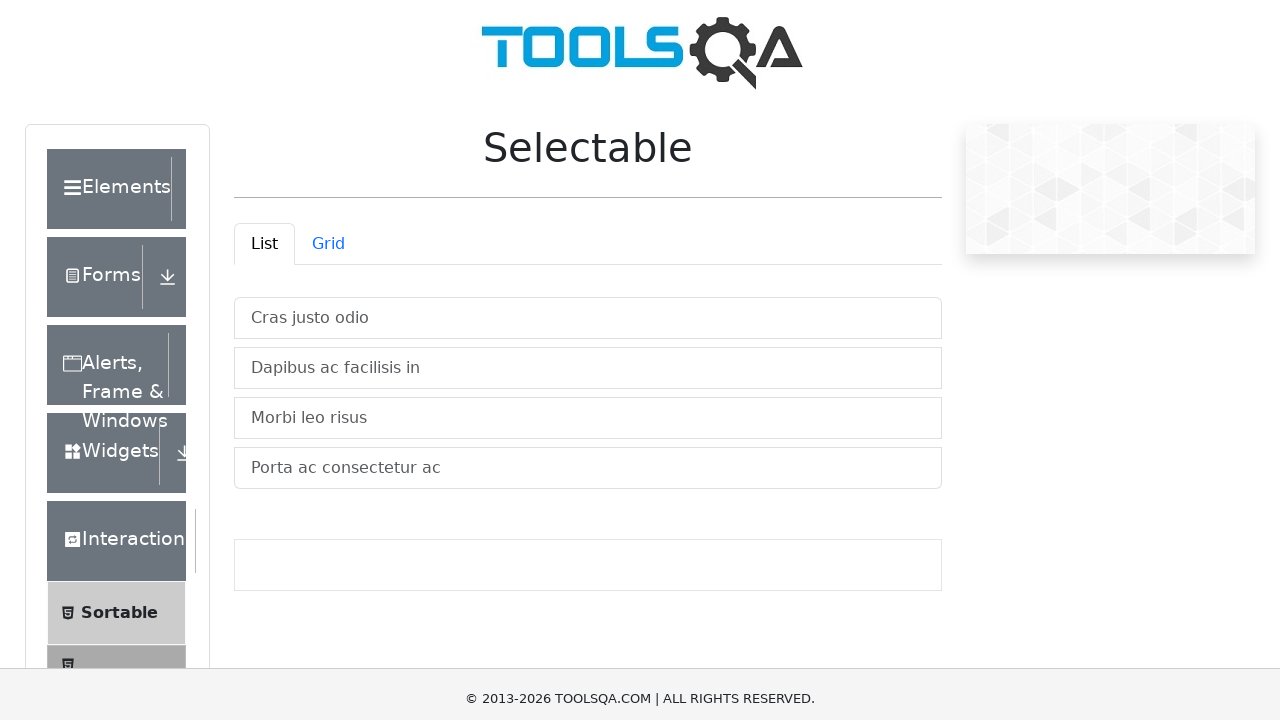

Selected first item in list view at (588, 68) on xpath=//*[@id='demo-tabpane-list']/ul/li[1]
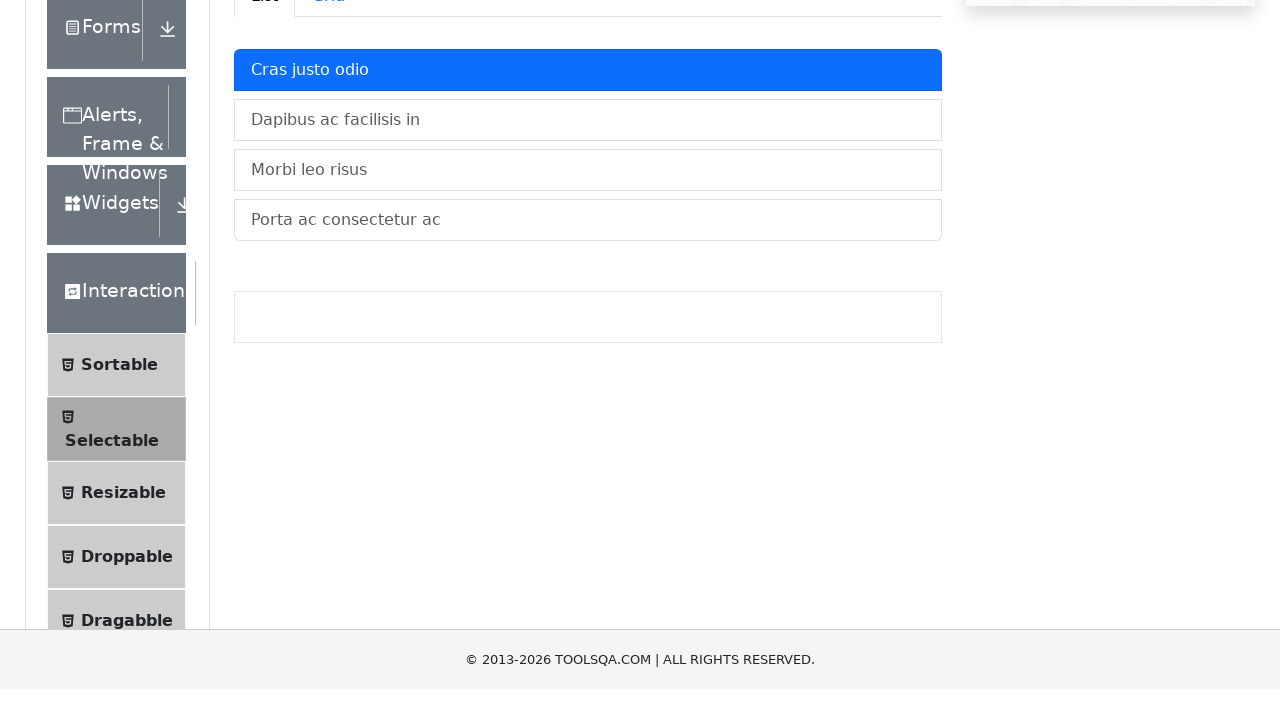

Selected second item in list view at (588, 368) on xpath=//*[@id='demo-tabpane-list']/ul/li[2]
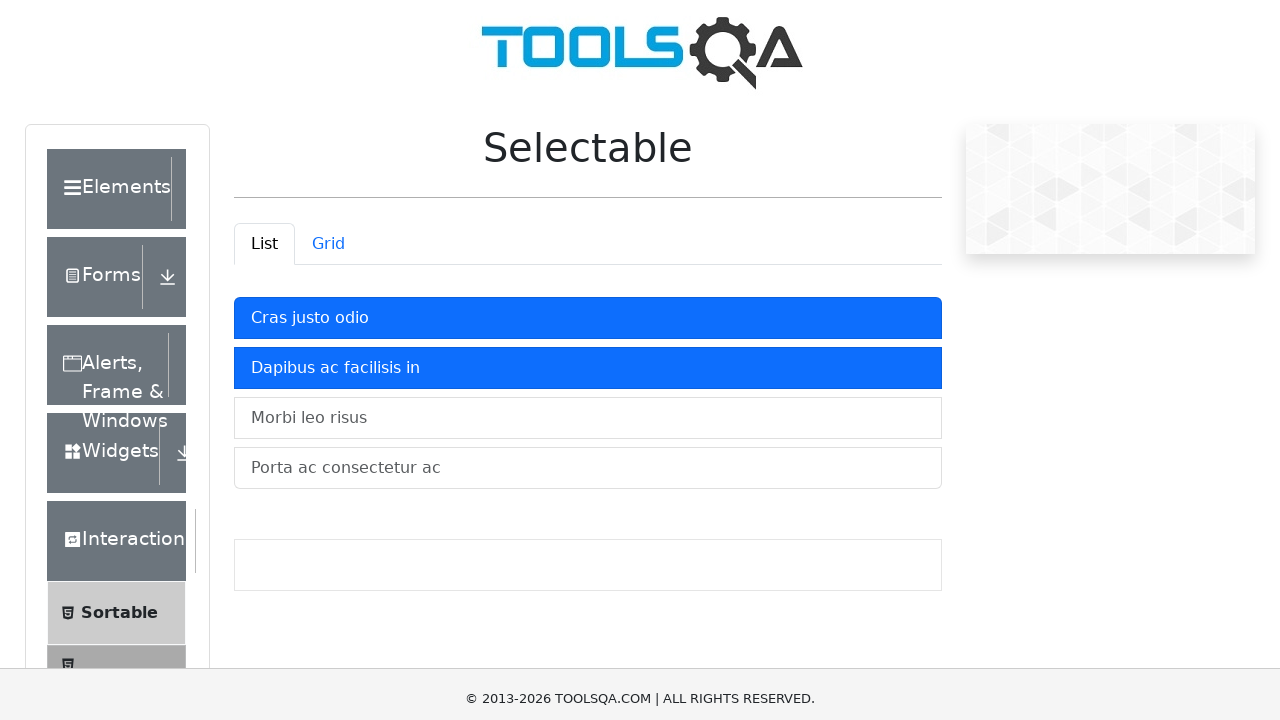

Selected third item in list view at (588, 410) on xpath=//*[@id='demo-tabpane-list']/ul/li[3]
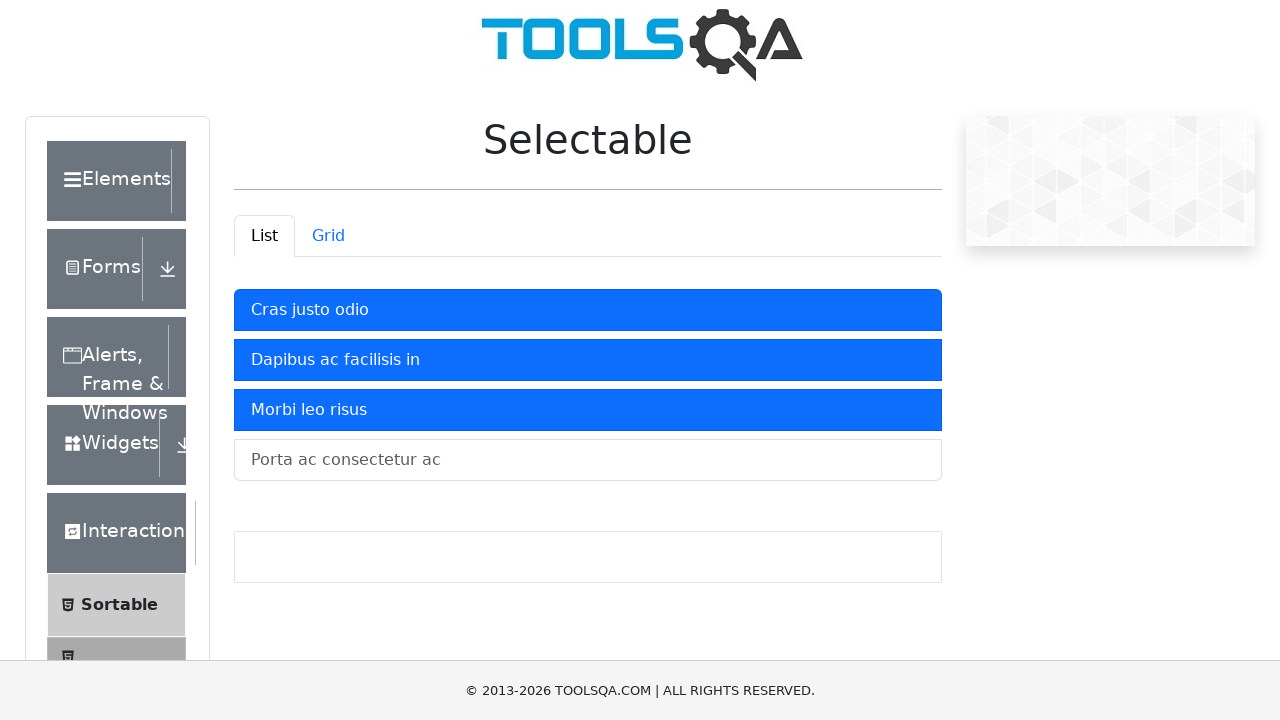

Selected fourth item in list view at (588, 460) on xpath=//*[@id='demo-tabpane-list']/ul/li[4]
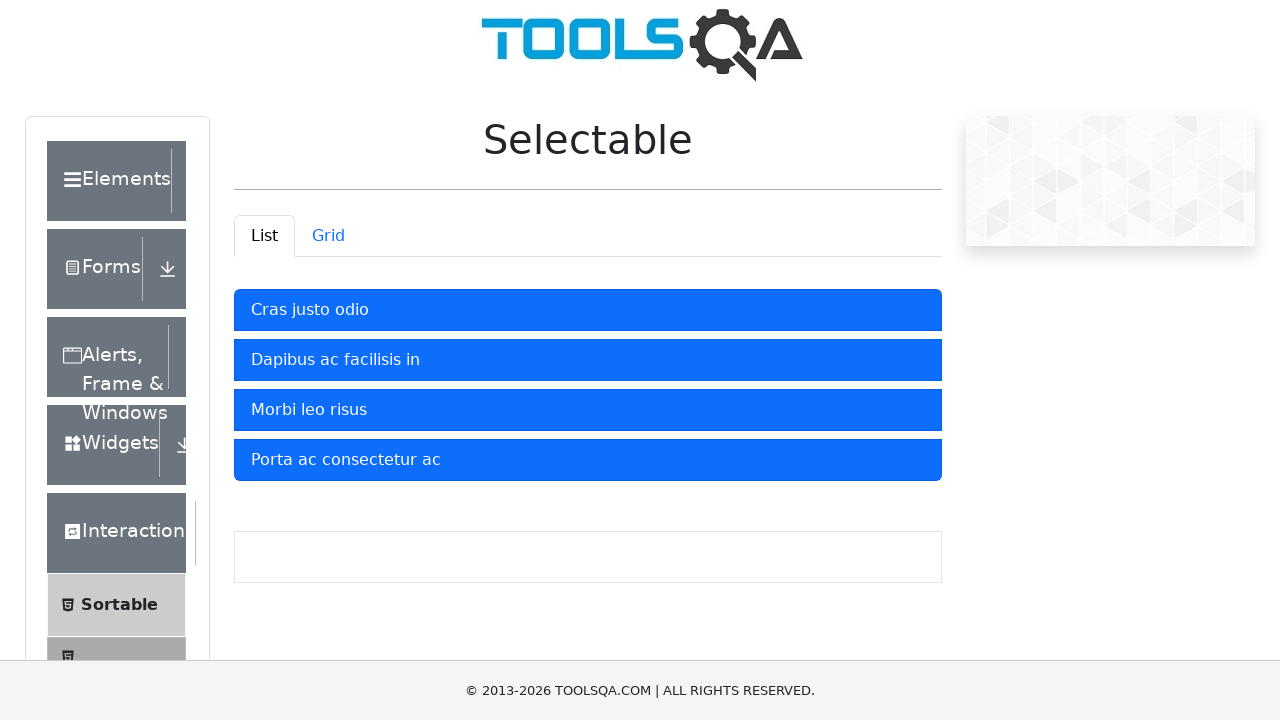

Scrolled down another 250px
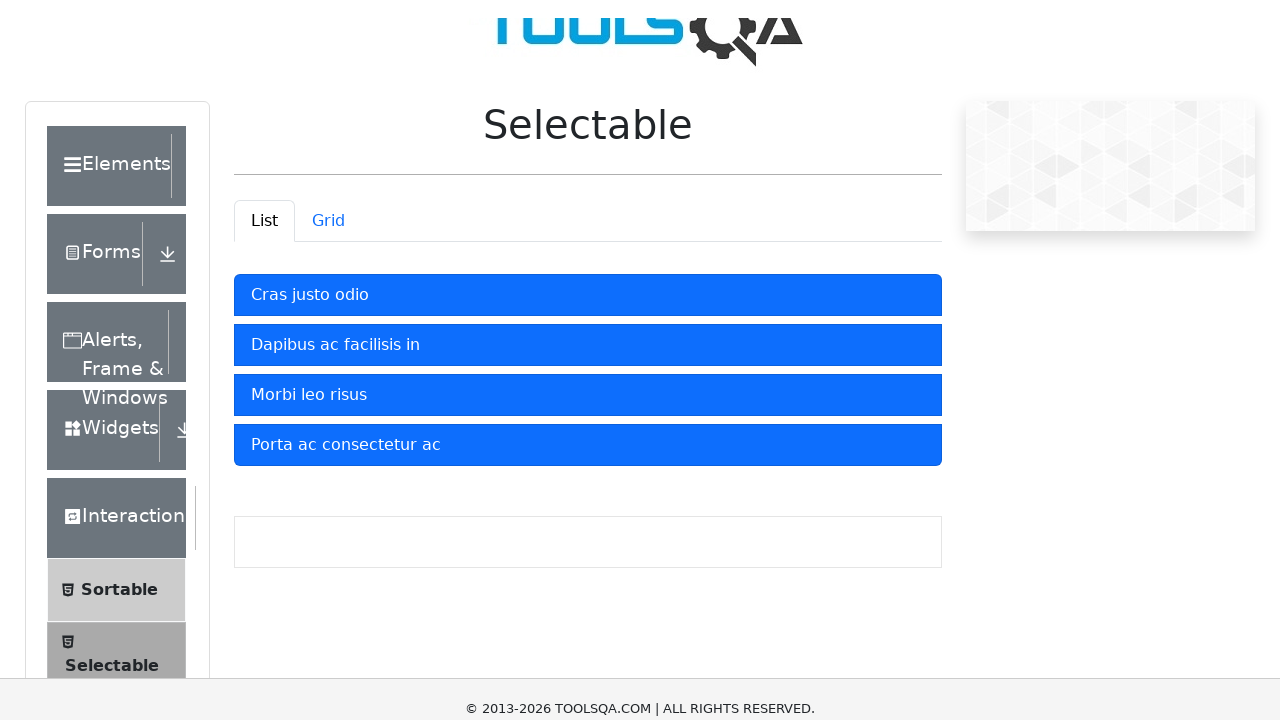

Switched to grid view tab at (328, 4) on #demo-tab-grid
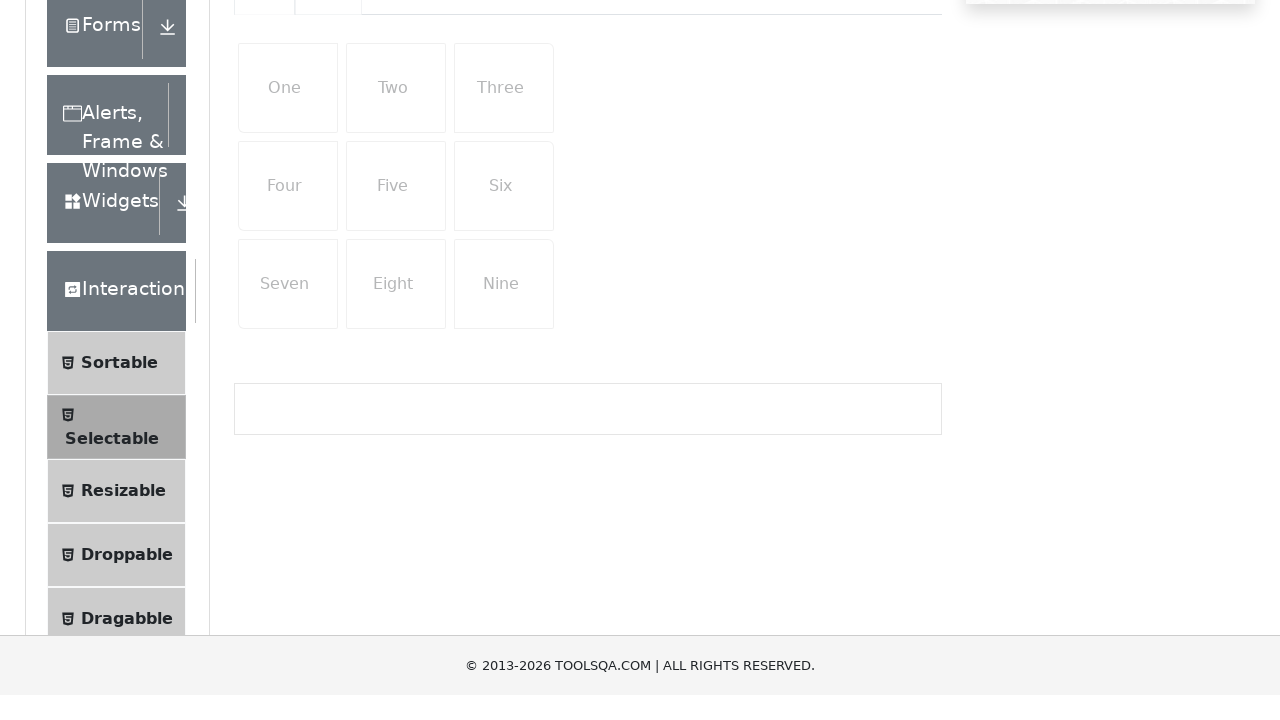

Selected first item in grid row 1 at (288, 338) on xpath=//*[@id='row1']/li[1]
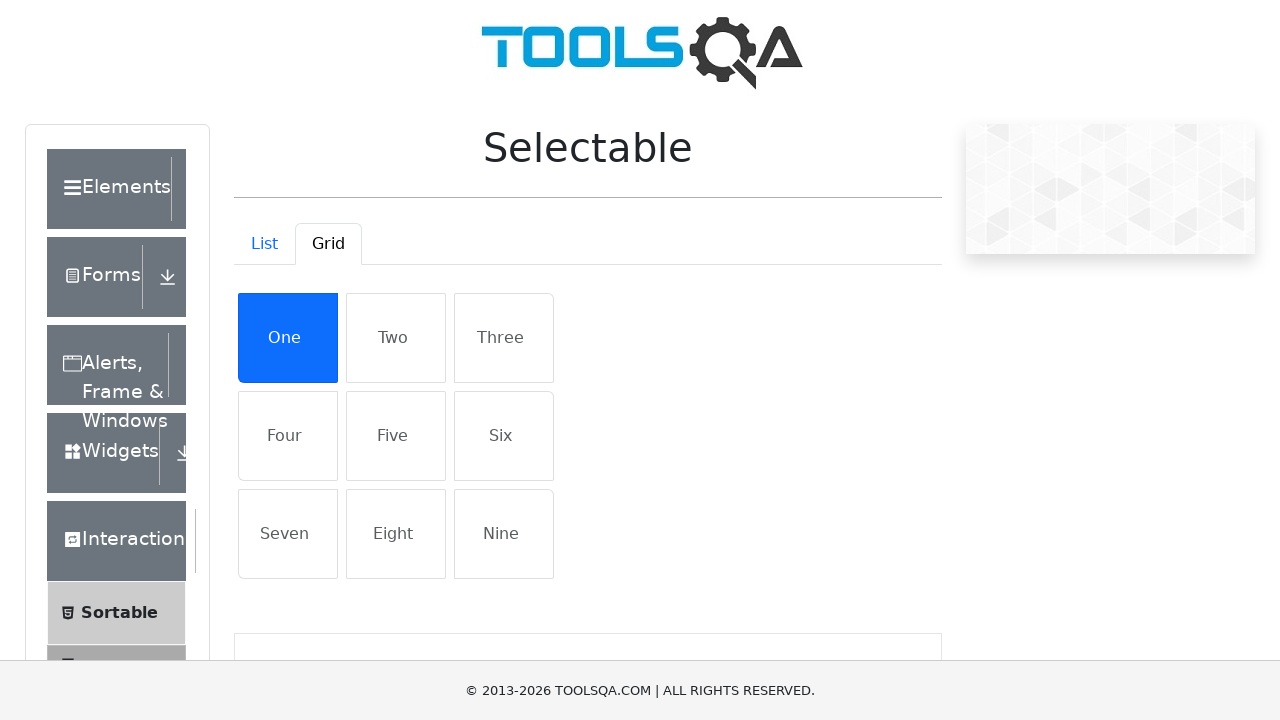

Selected second item in grid row 1 at (396, 338) on xpath=//*[@id='row1']/li[2]
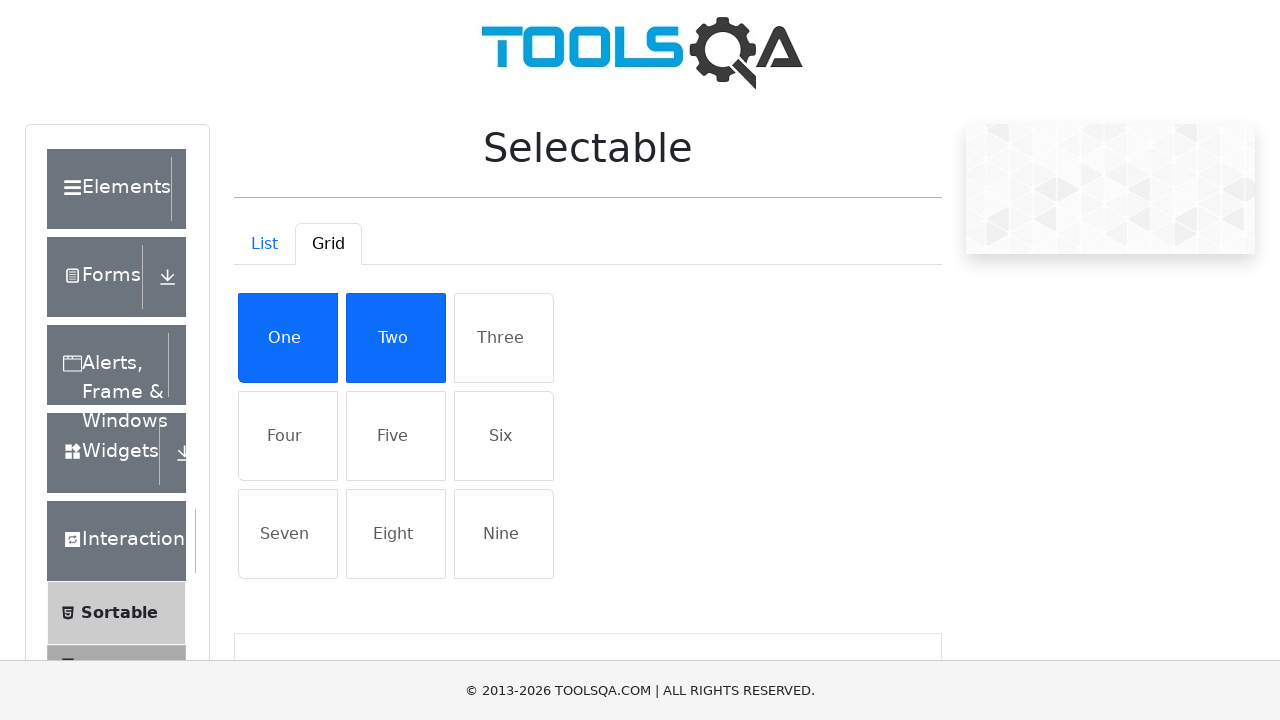

Selected third item in grid row 1 at (504, 338) on xpath=//*[@id='row1']/li[3]
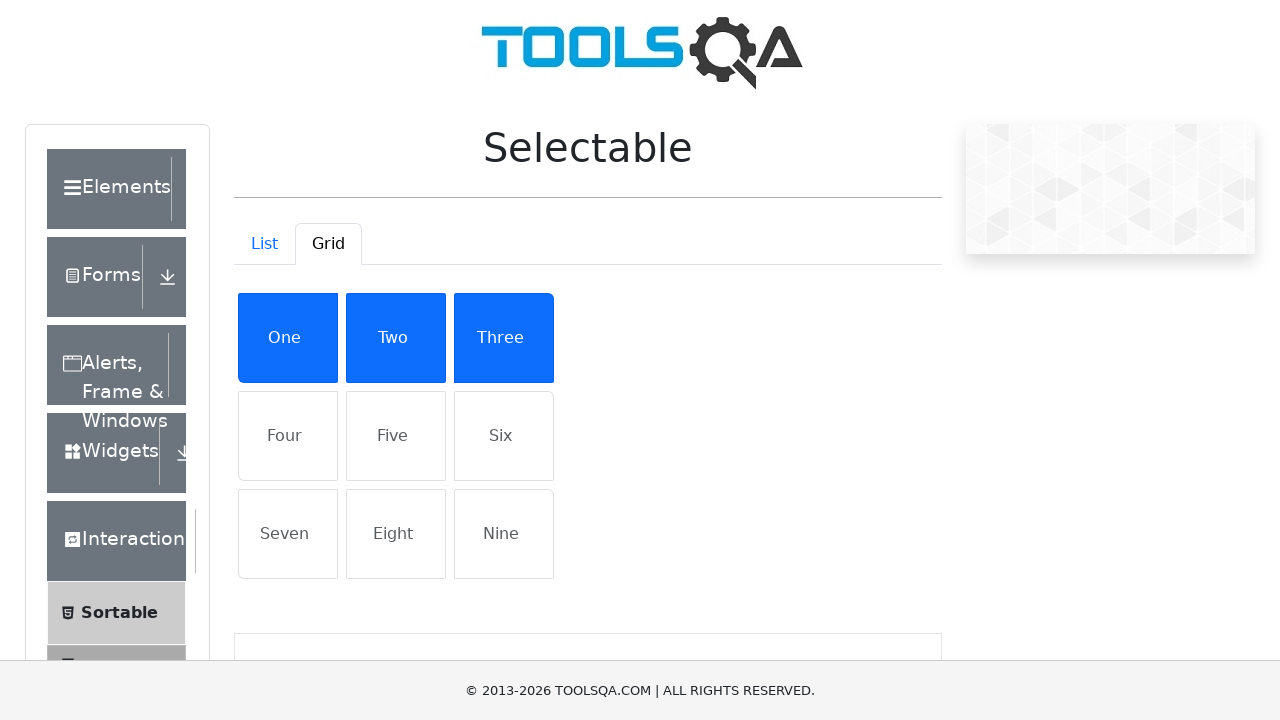

Selected first item in grid row 2 at (288, 436) on xpath=//*[@id='row2']/li[1]
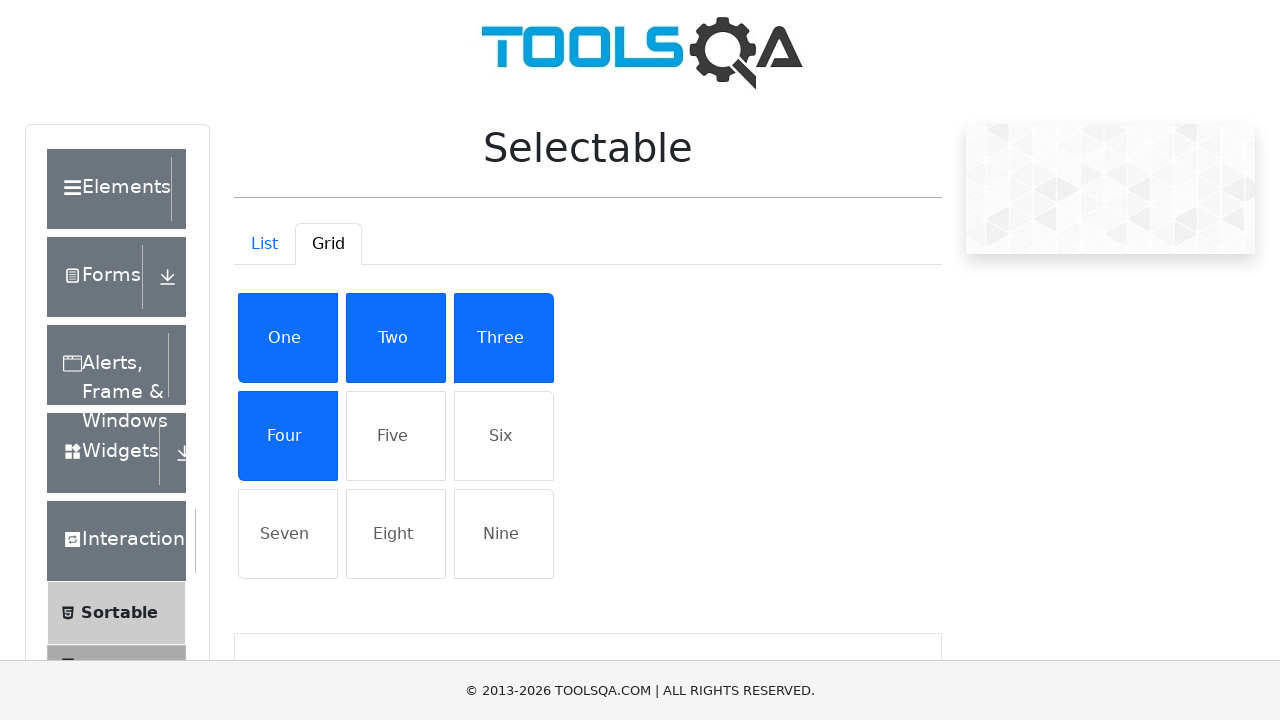

Selected second item in grid row 2 at (396, 436) on xpath=//*[@id='row2']/li[2]
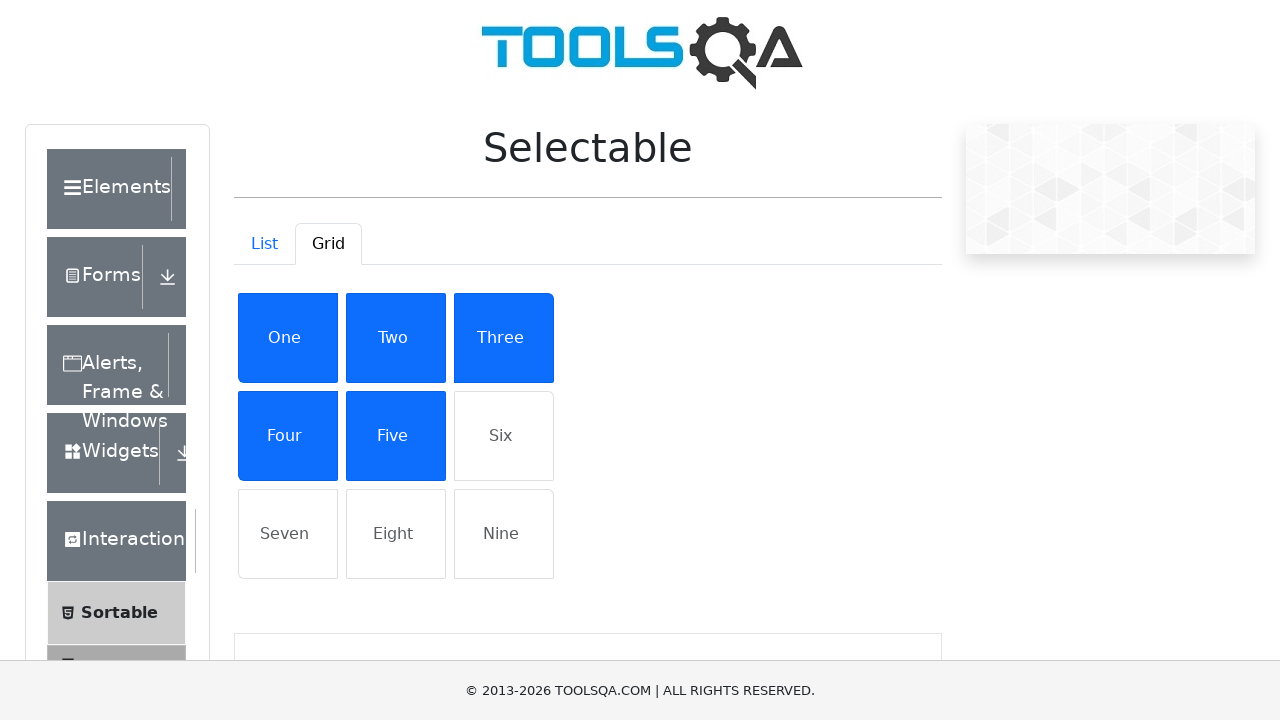

Selected third item in grid row 2 at (504, 436) on xpath=//*[@id='row2']/li[3]
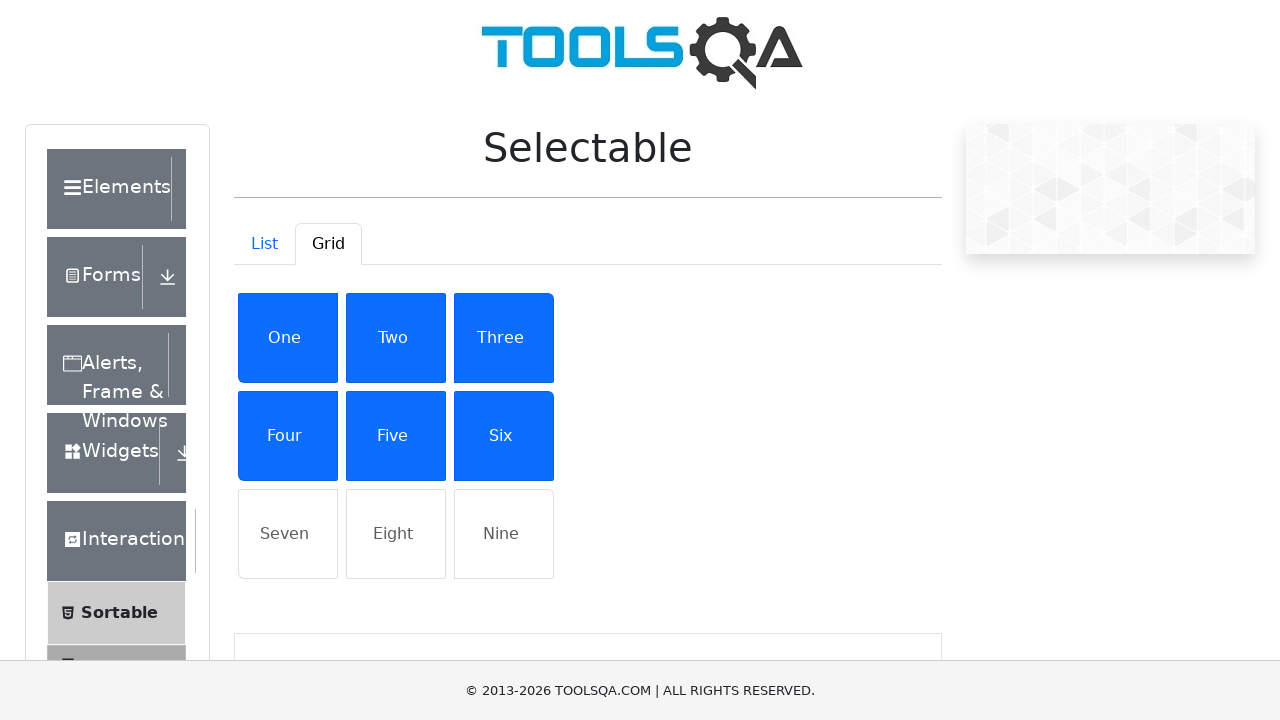

Selected first item in grid row 3 at (288, 534) on xpath=//*[@id='row3']/li[1]
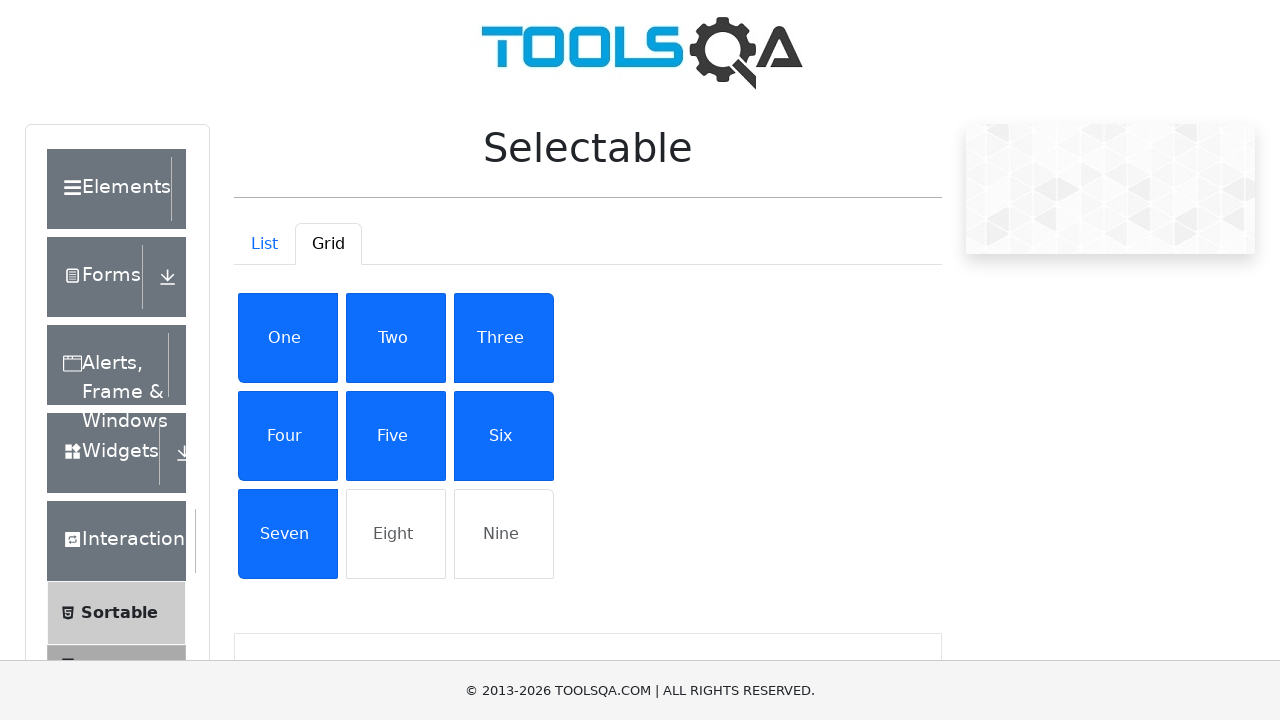

Selected second item in grid row 3 at (396, 534) on xpath=//*[@id='row3']/li[2]
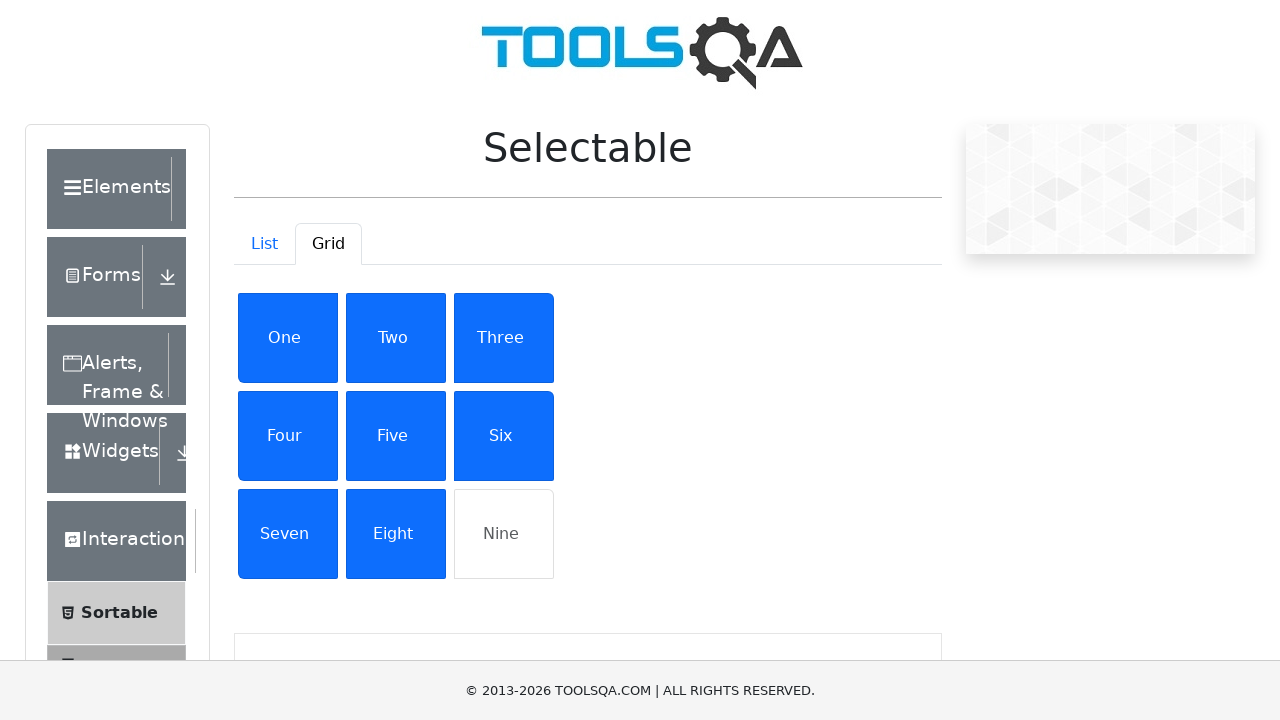

Selected third item in grid row 3 at (504, 534) on xpath=//*[@id='row3']/li[3]
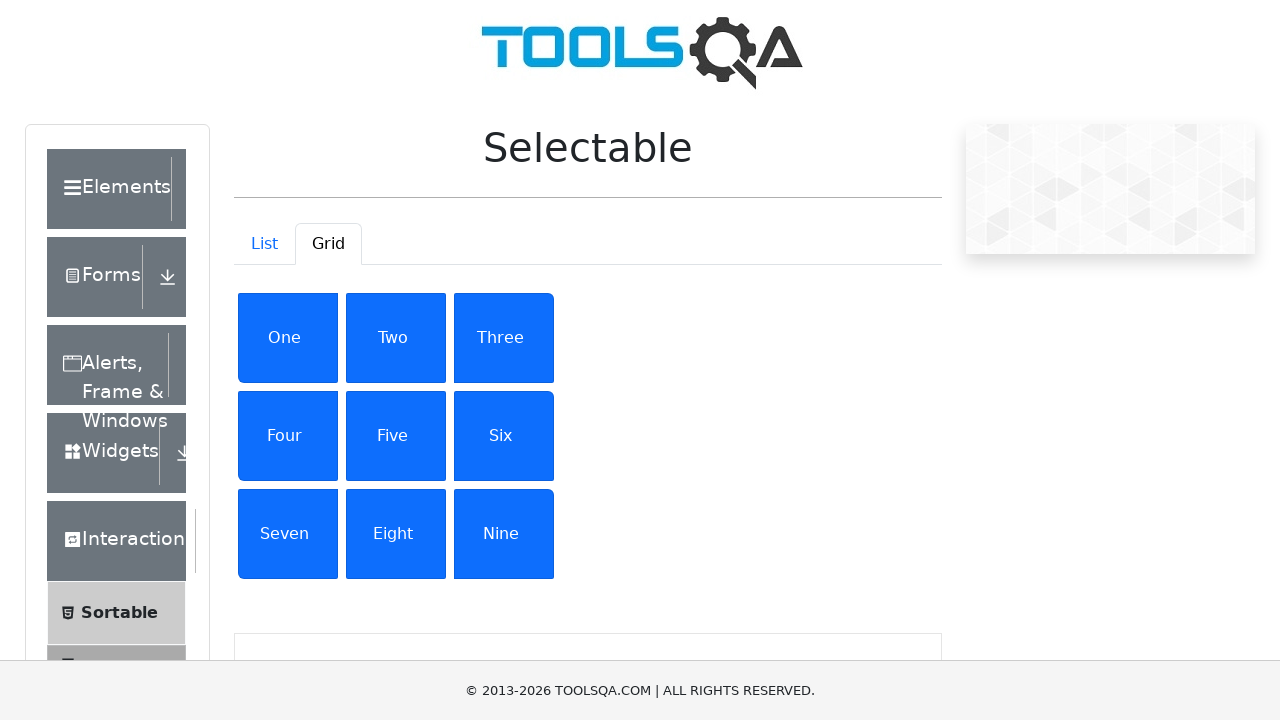

Clicked grid tab again at (328, 244) on #demo-tab-grid
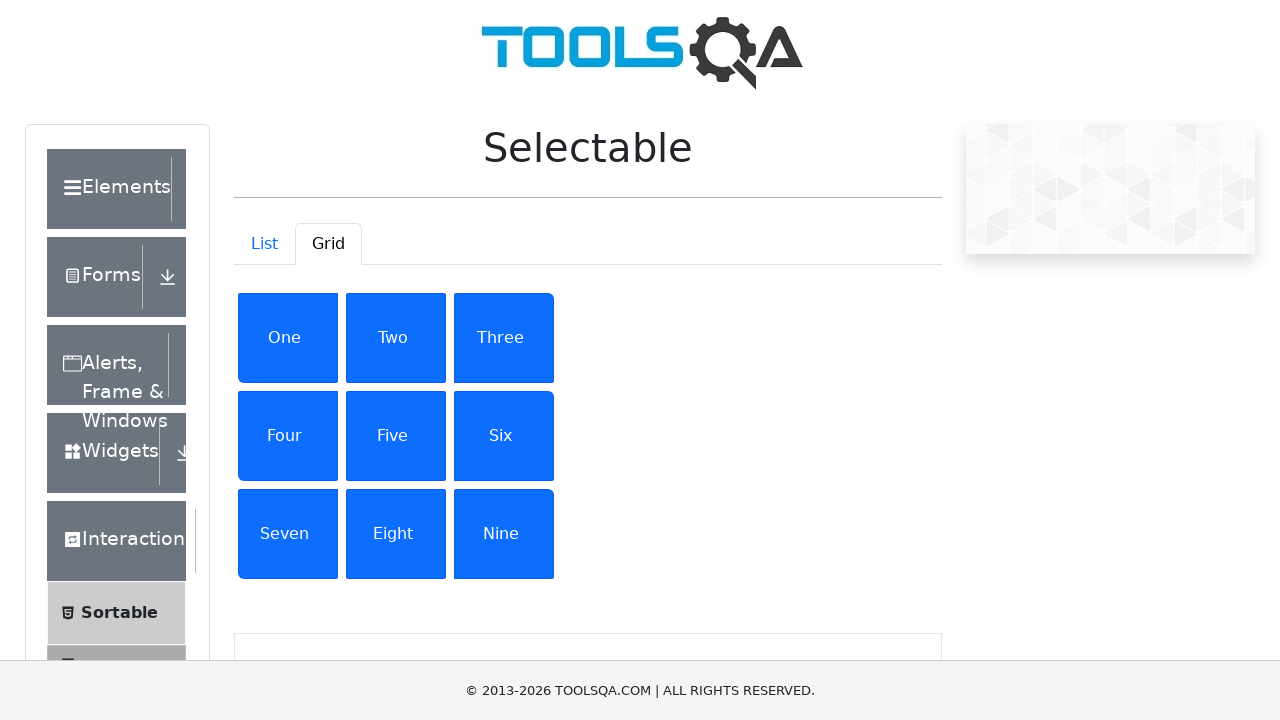

Deselected first item in grid row 1 at (288, 338) on xpath=//*[@id='row1']/li[1]
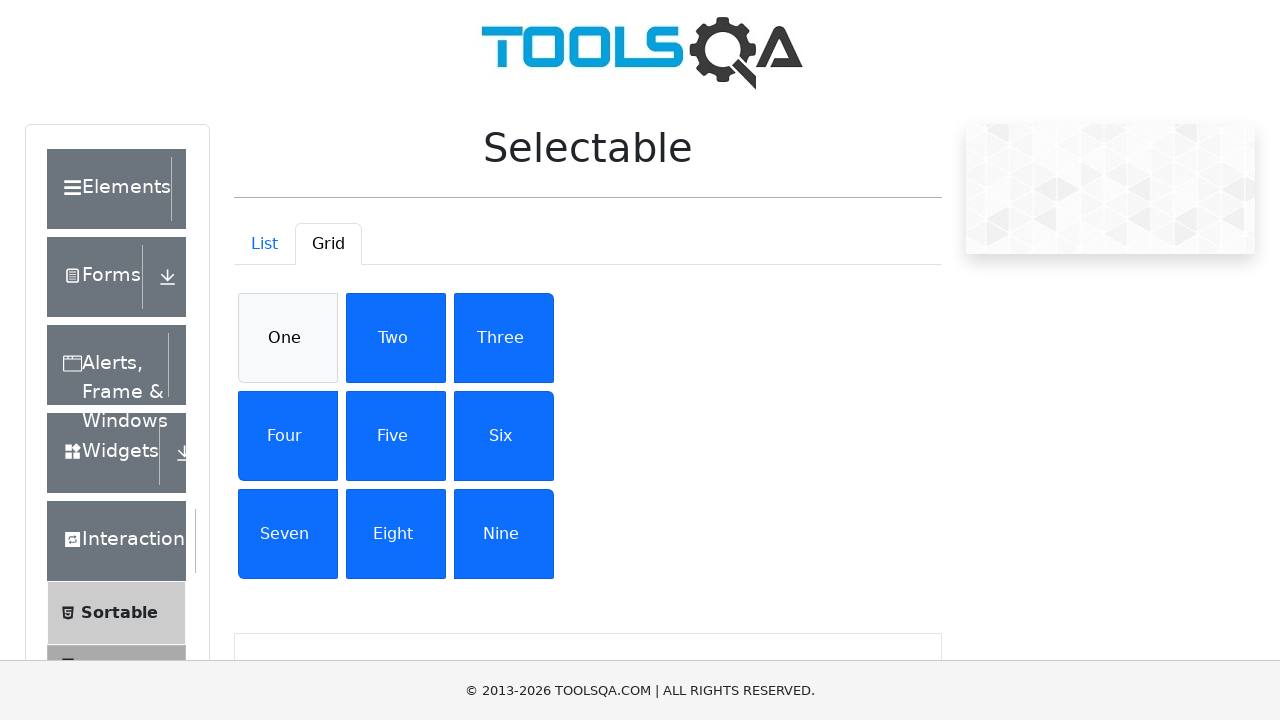

Deselected second item in grid row 1 at (396, 338) on xpath=//*[@id='row1']/li[2]
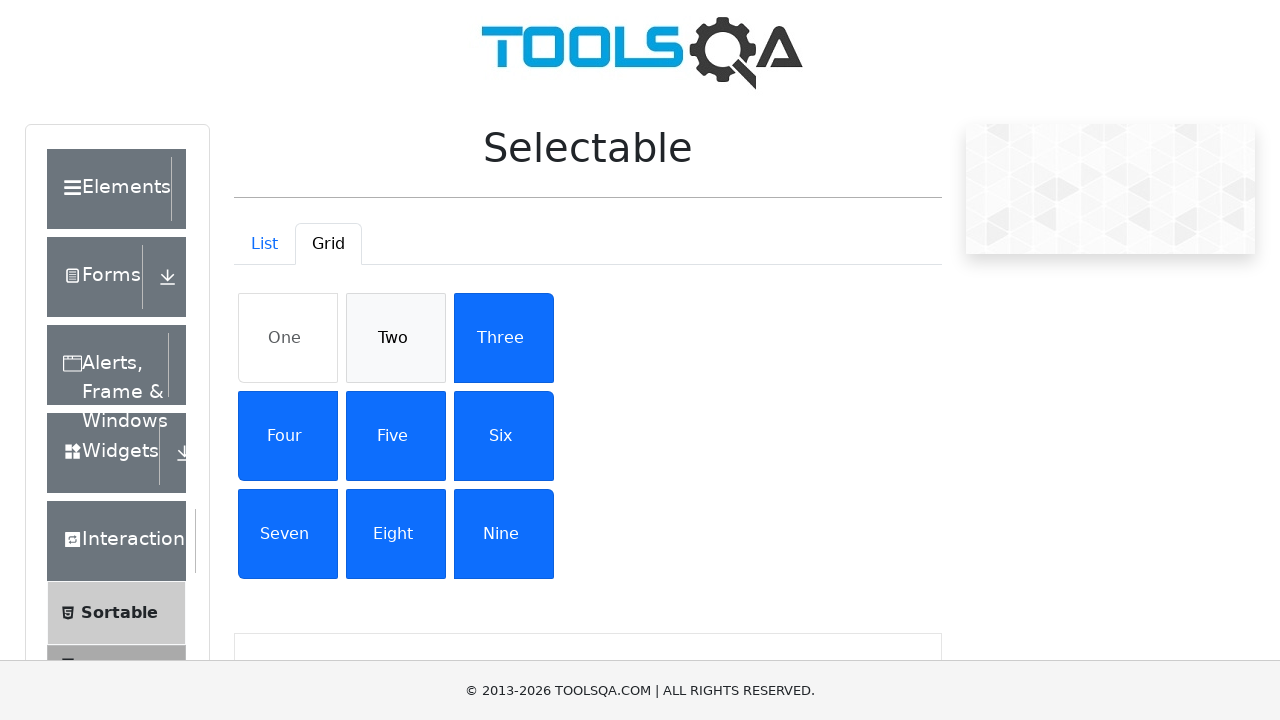

Deselected third item in grid row 1 at (504, 338) on xpath=//*[@id='row1']/li[3]
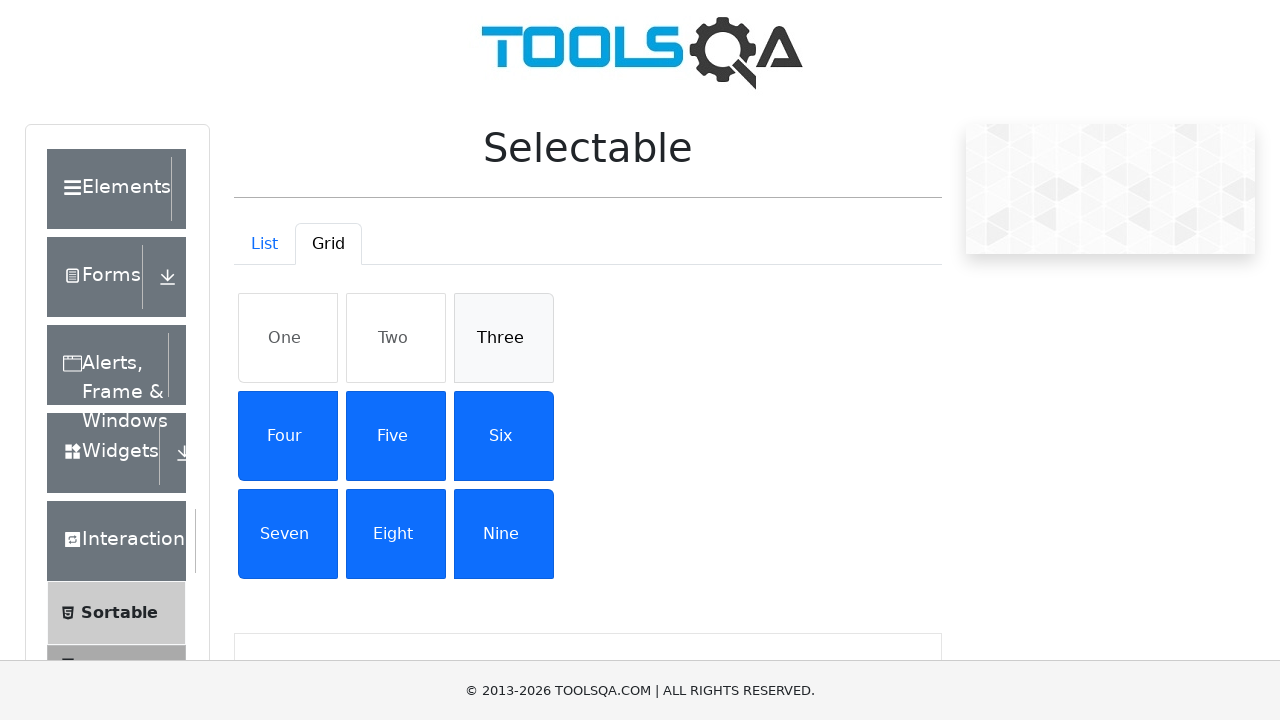

Deselected first item in grid row 2 at (288, 436) on xpath=//*[@id='row2']/li[1]
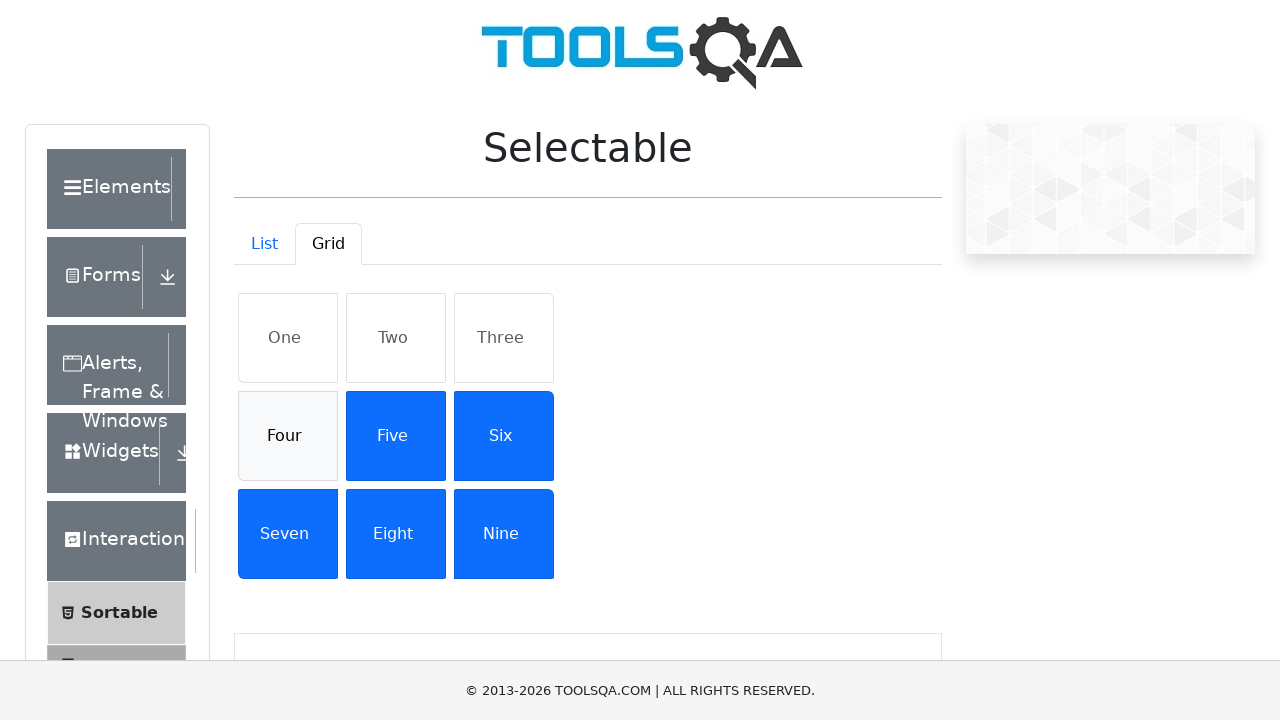

Deselected second item in grid row 2 at (396, 436) on xpath=//*[@id='row2']/li[2]
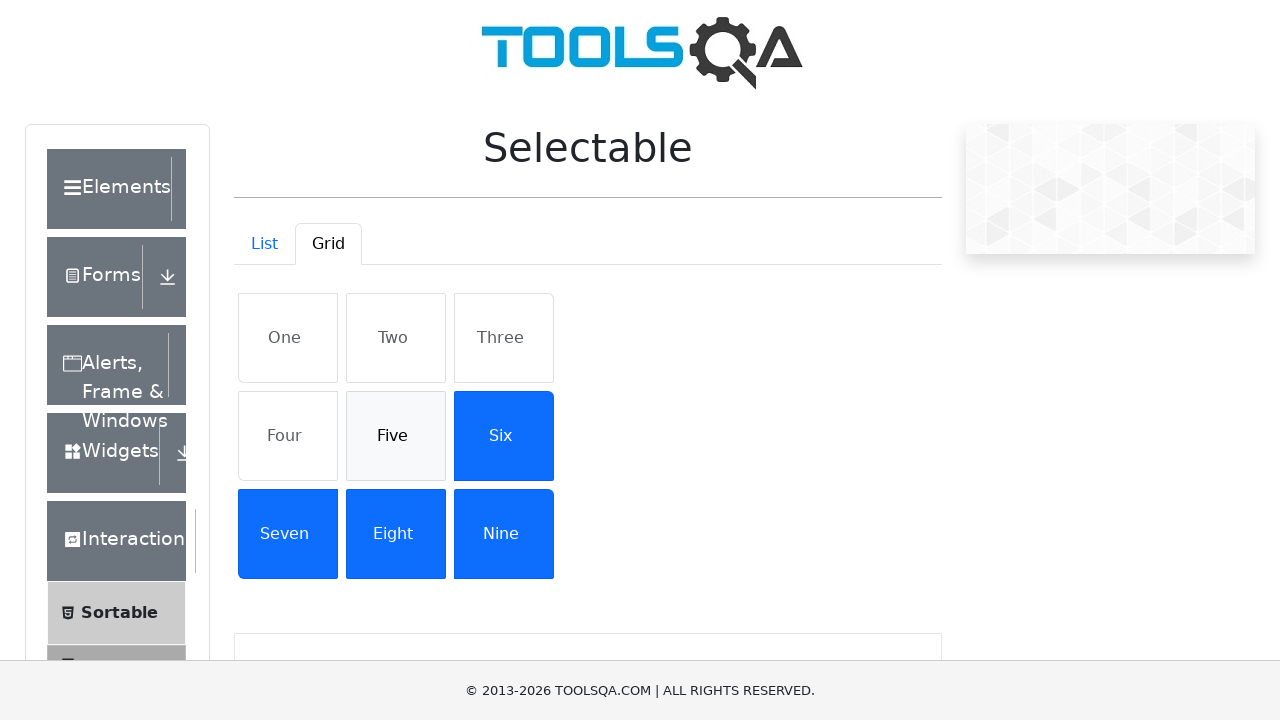

Deselected third item in grid row 2 at (504, 436) on xpath=//*[@id='row2']/li[3]
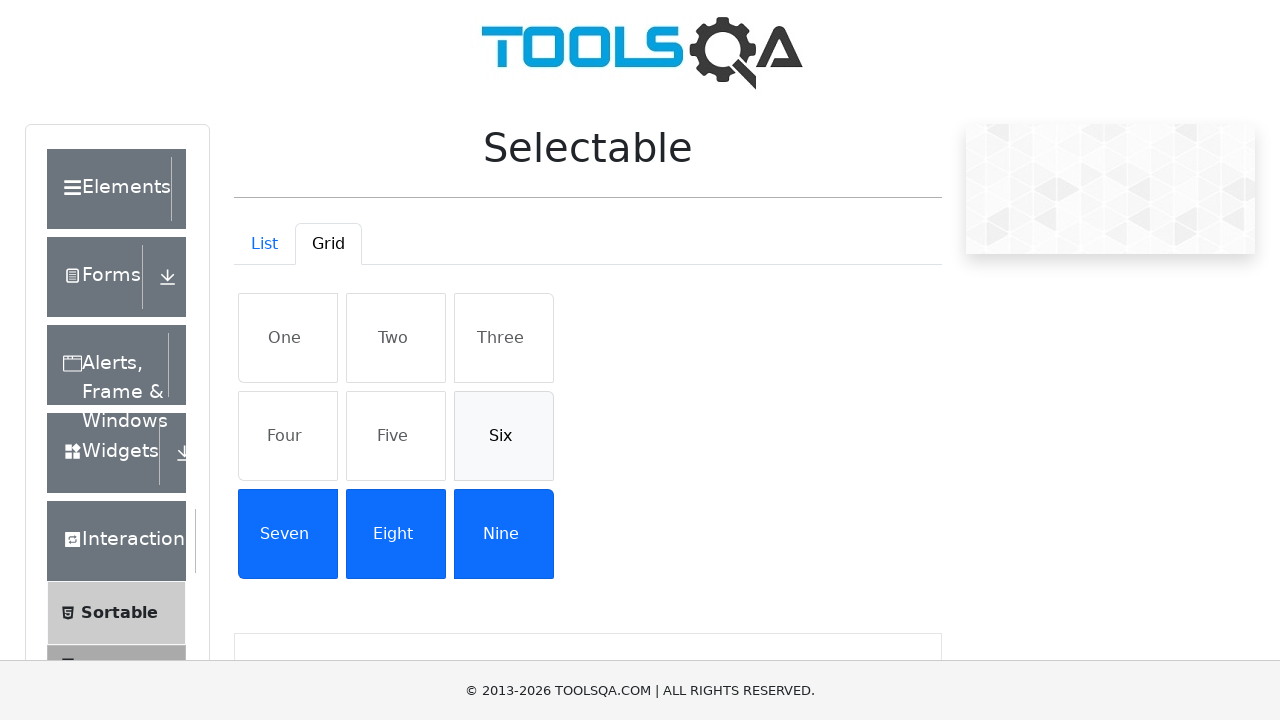

Deselected first item in grid row 3 at (288, 534) on xpath=//*[@id='row3']/li[1]
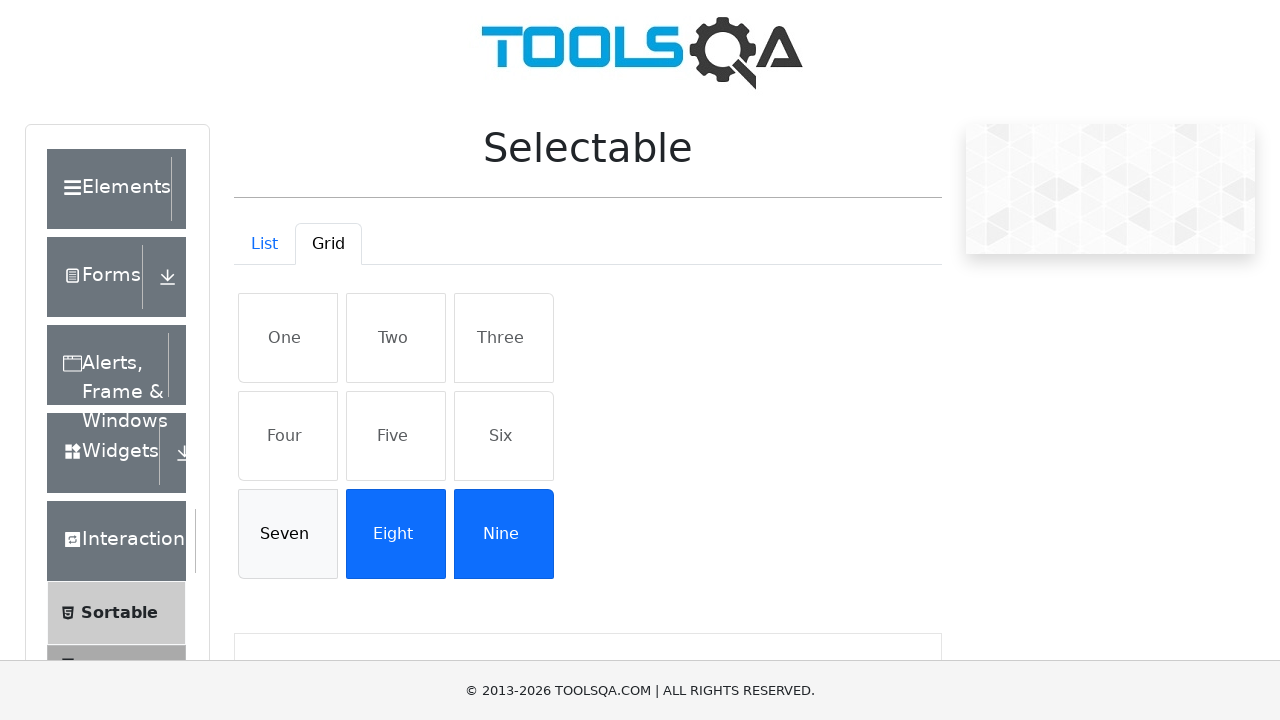

Deselected second item in grid row 3 at (396, 534) on xpath=//*[@id='row3']/li[2]
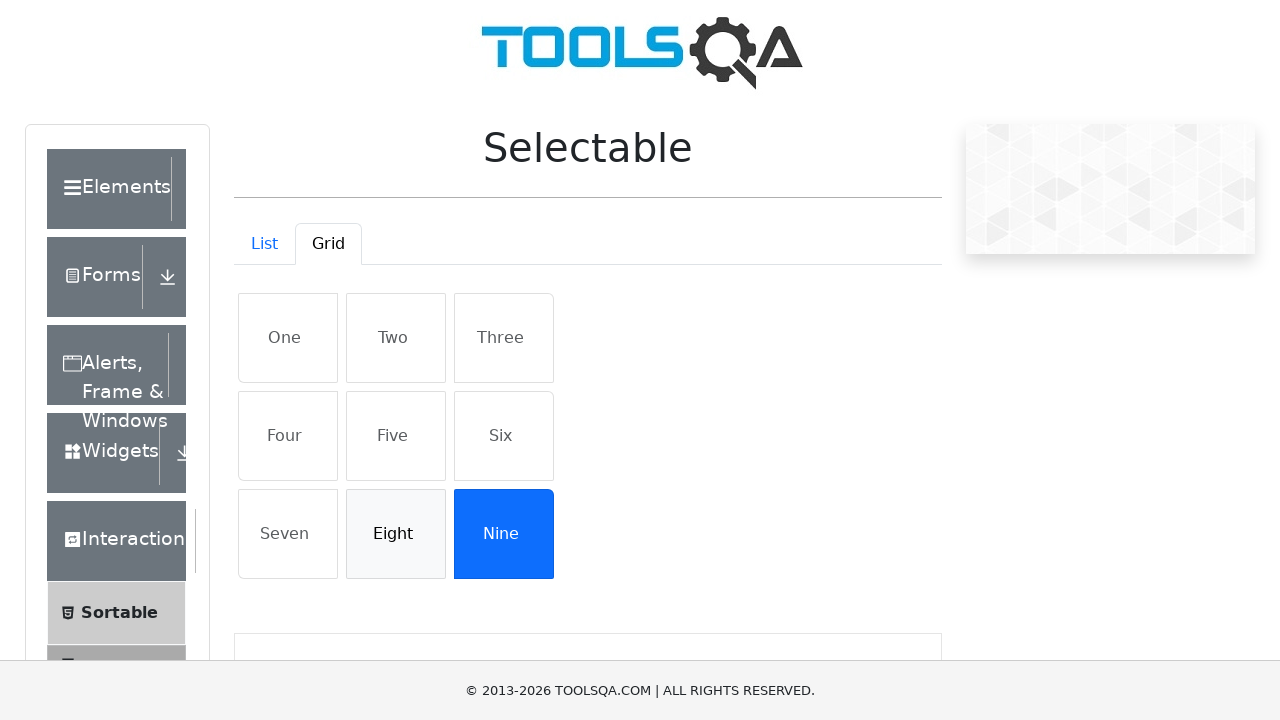

Deselected third item in grid row 3 at (504, 534) on xpath=//*[@id='row3']/li[3]
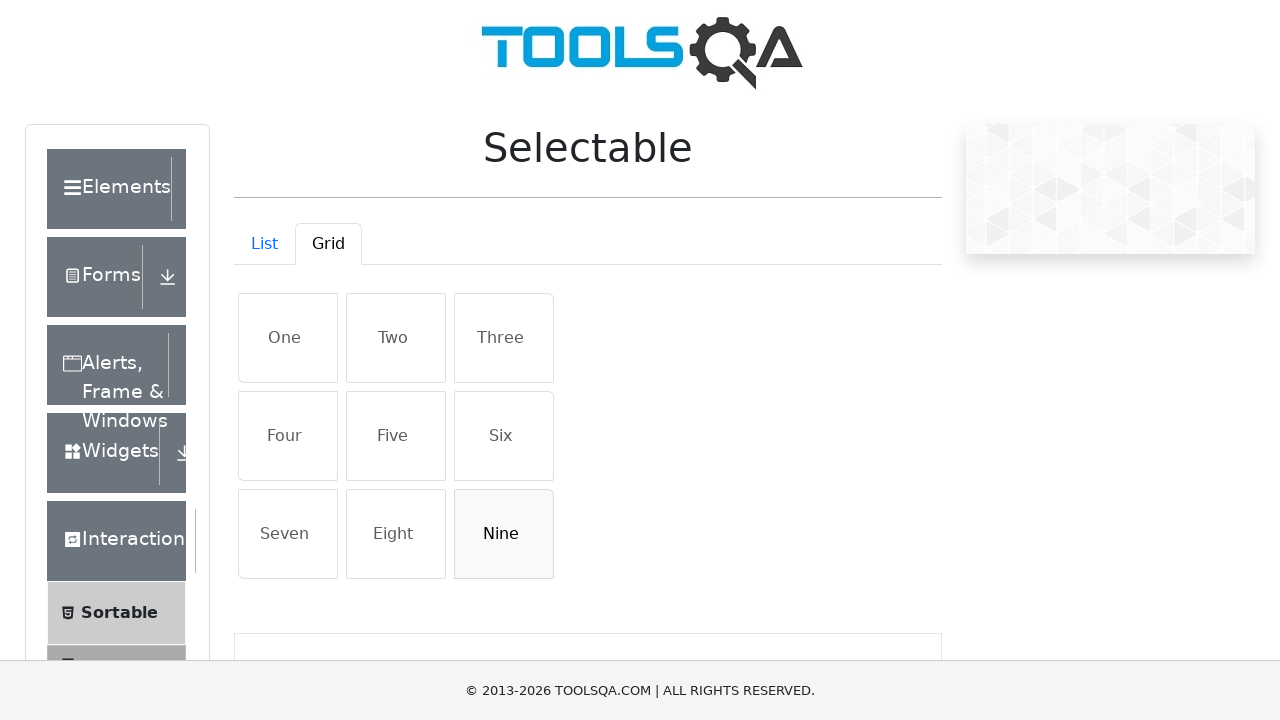

Switched back to list view tab at (264, 244) on #demo-tab-list
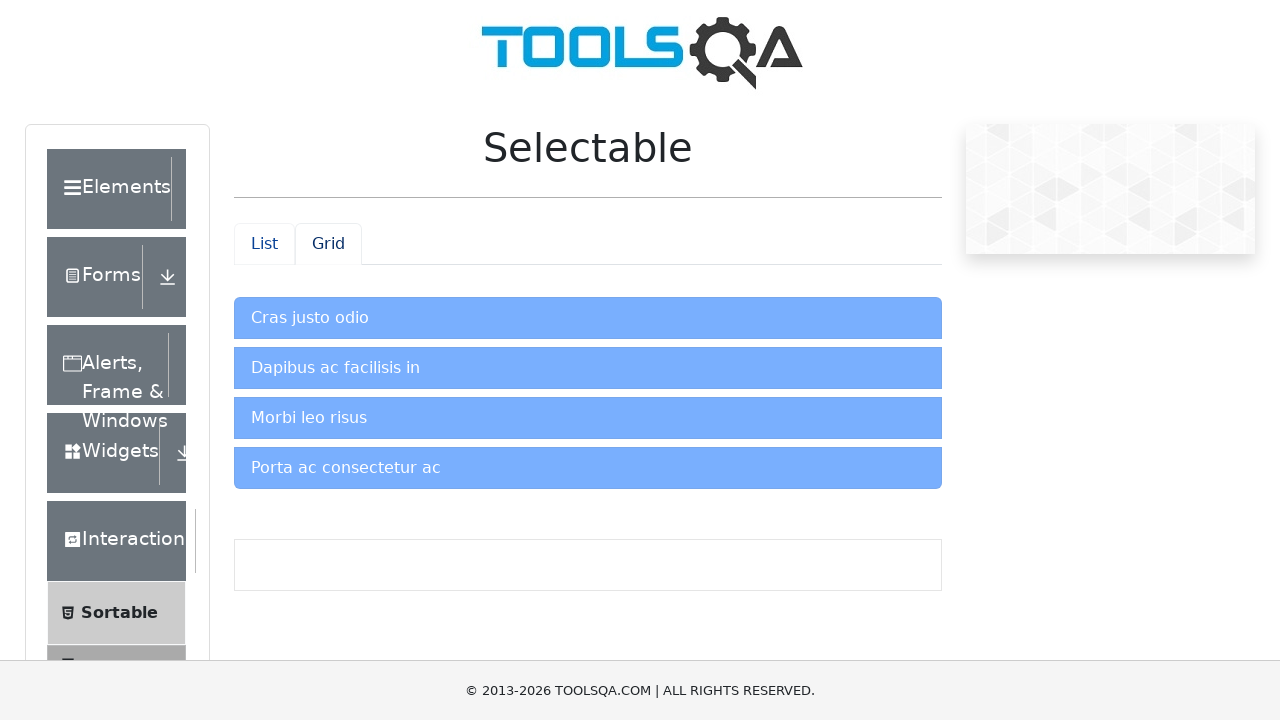

Scrolled up 250px
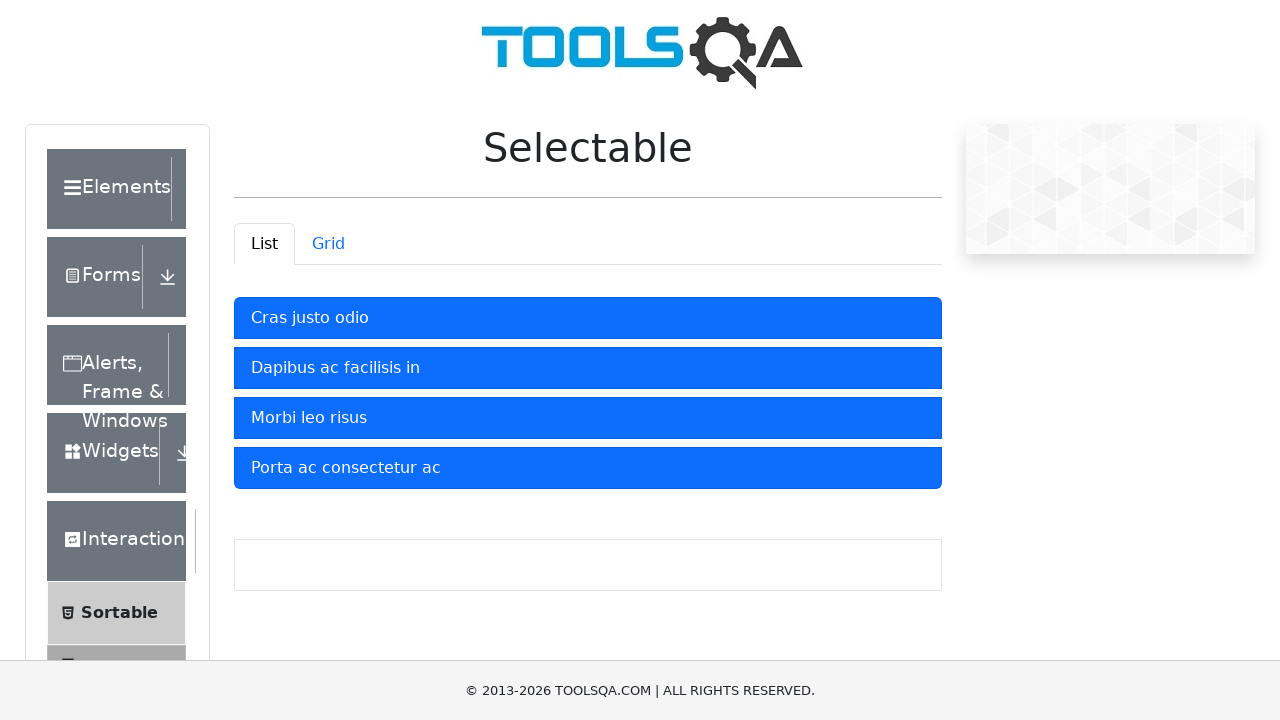

Deselected first item in list view at (588, 318) on xpath=//*[@id='demo-tabpane-list']/ul/li[1]
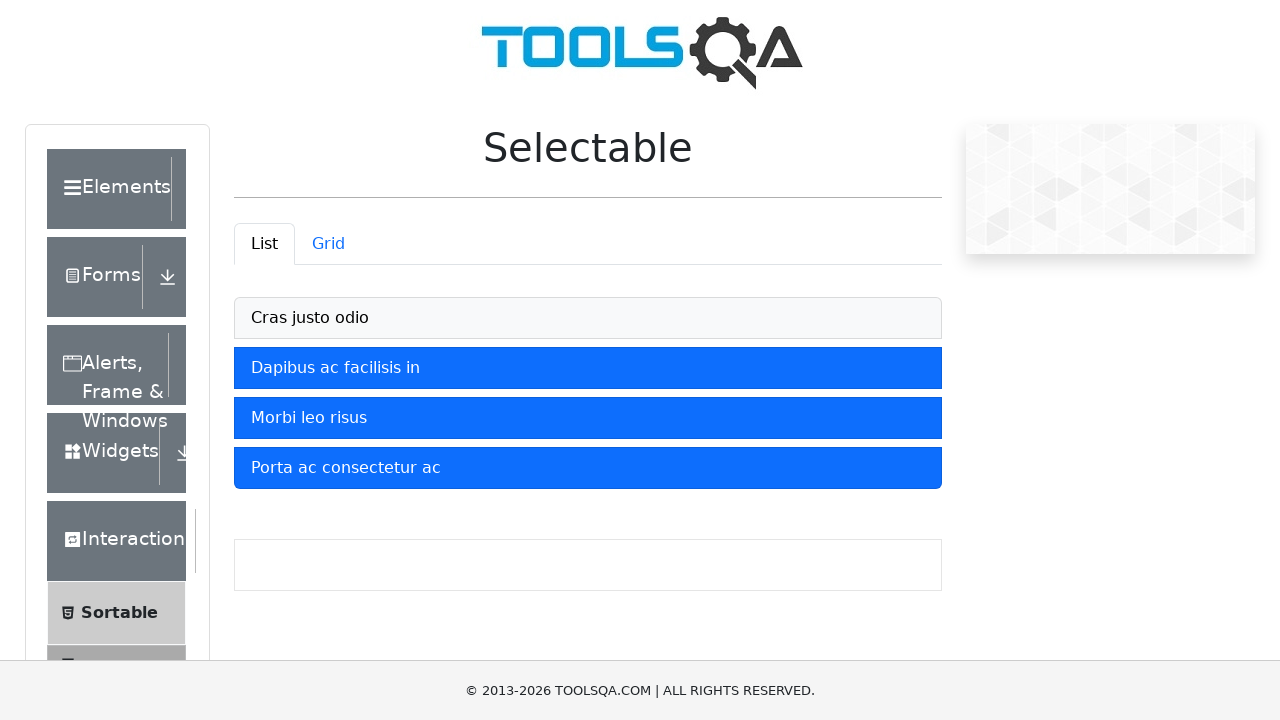

Deselected second item in list view at (588, 368) on xpath=//*[@id='demo-tabpane-list']/ul/li[2]
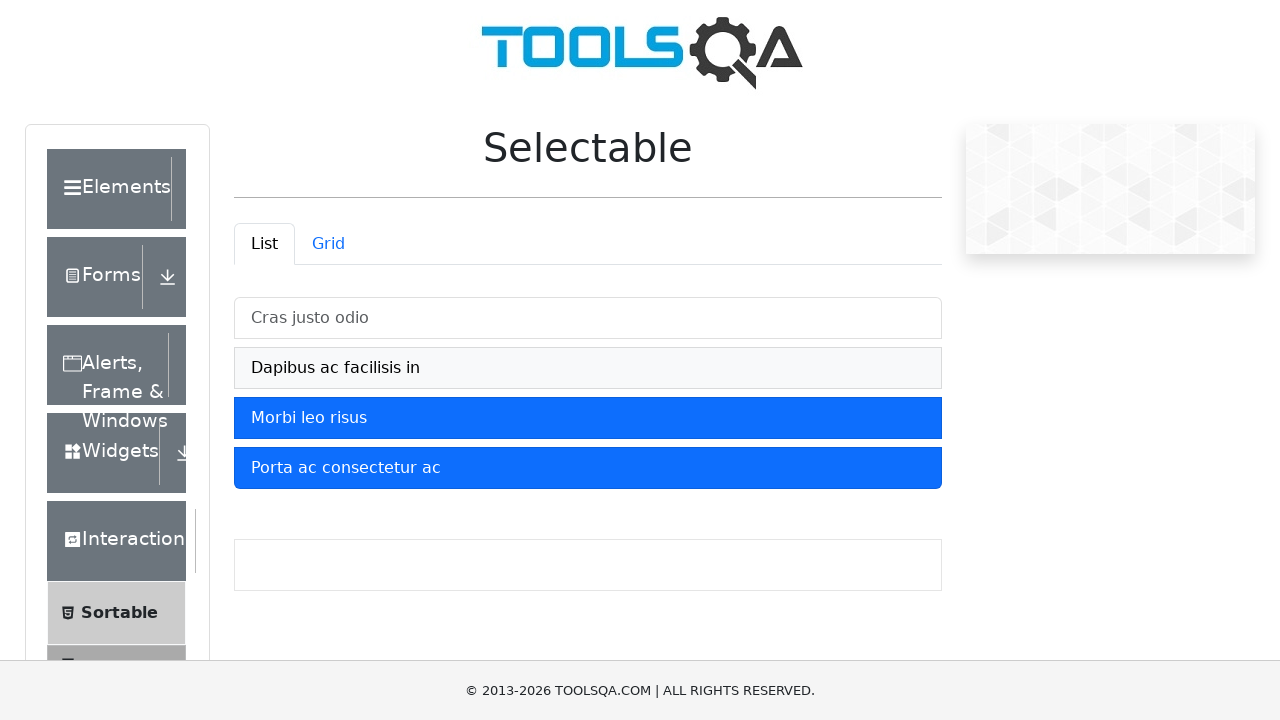

Deselected third item in list view at (588, 418) on xpath=//*[@id='demo-tabpane-list']/ul/li[3]
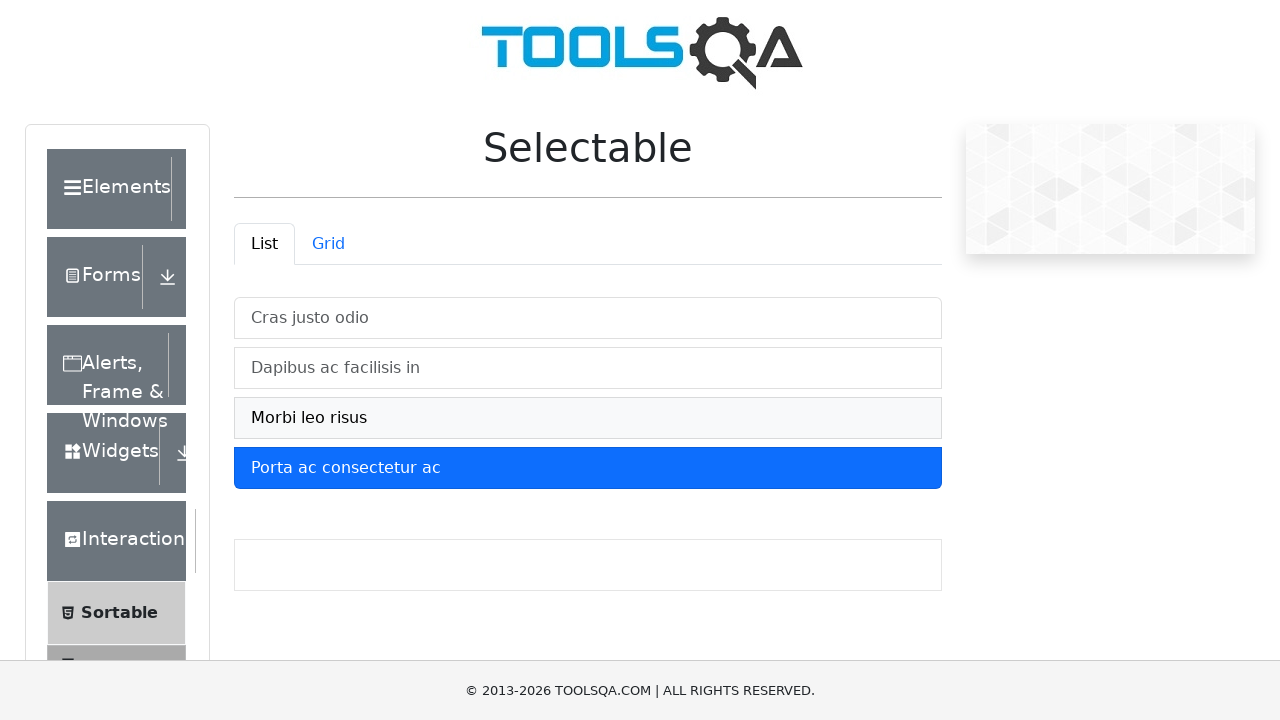

Deselected fourth item in list view at (588, 468) on xpath=//*[@id='demo-tabpane-list']/ul/li[4]
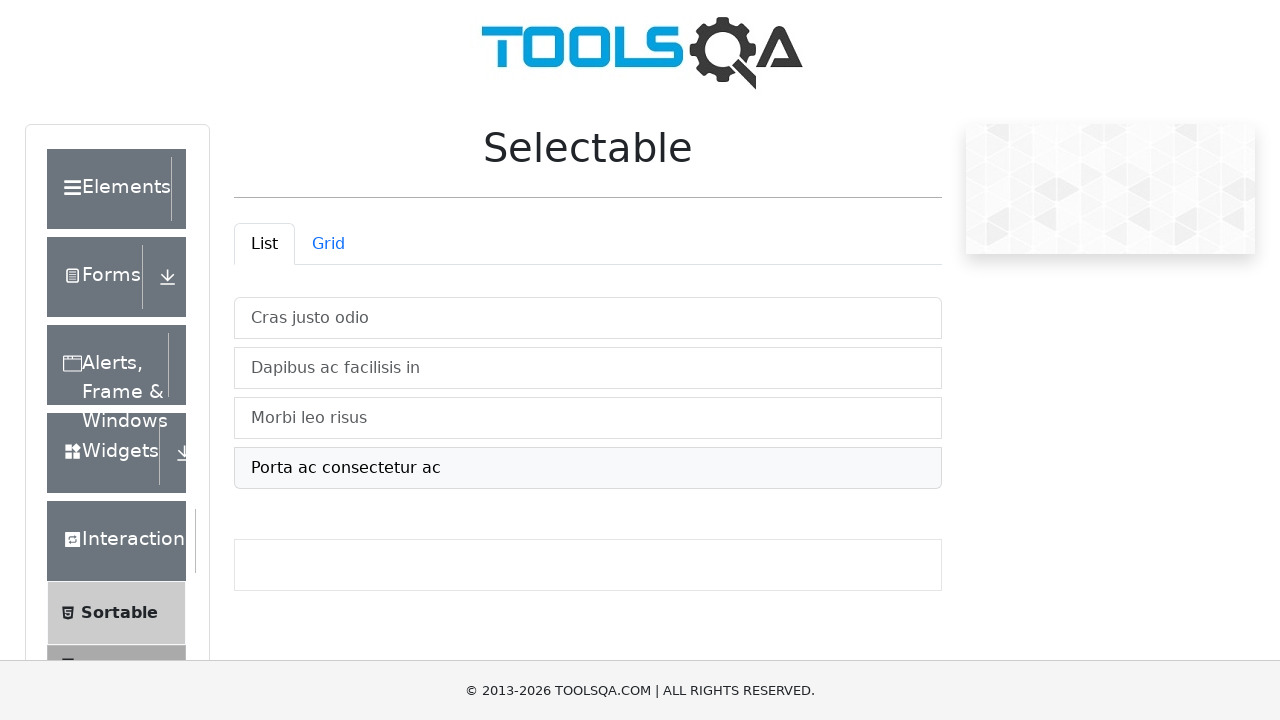

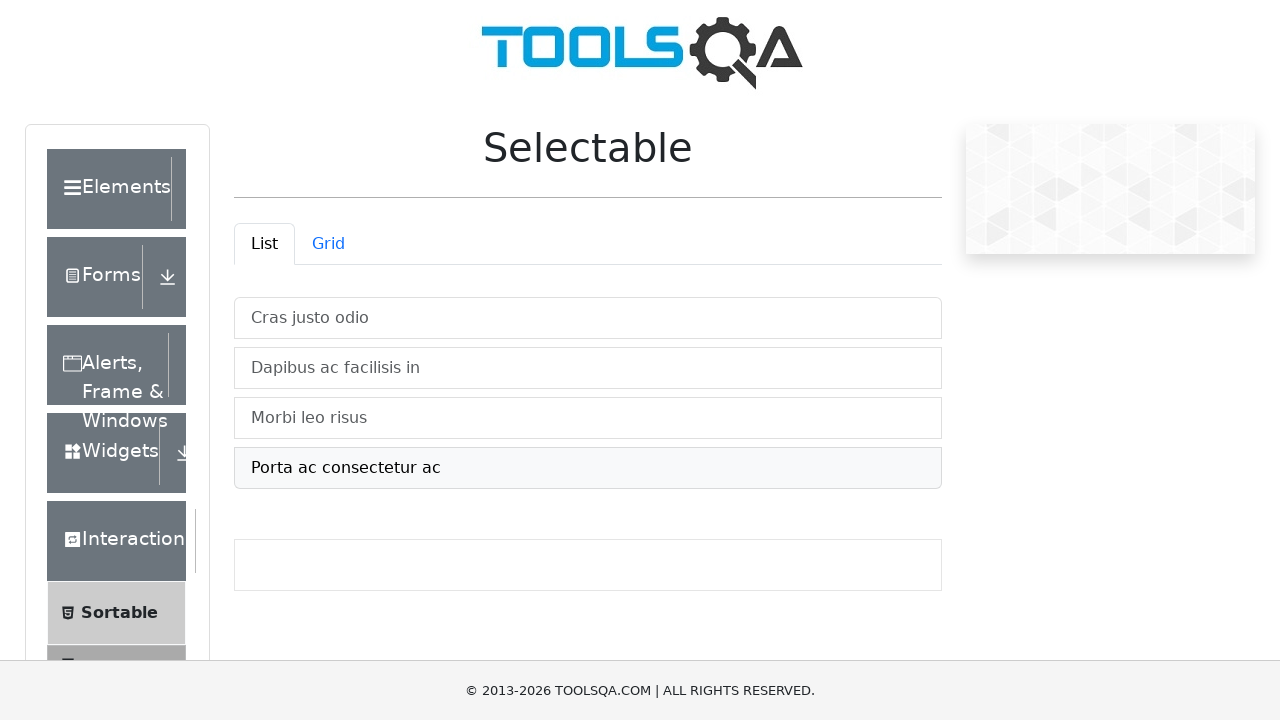